Tests form input fields by filling in first name and last name fields on a practice form

Starting URL: https://demoqa.com/automation-practice-form

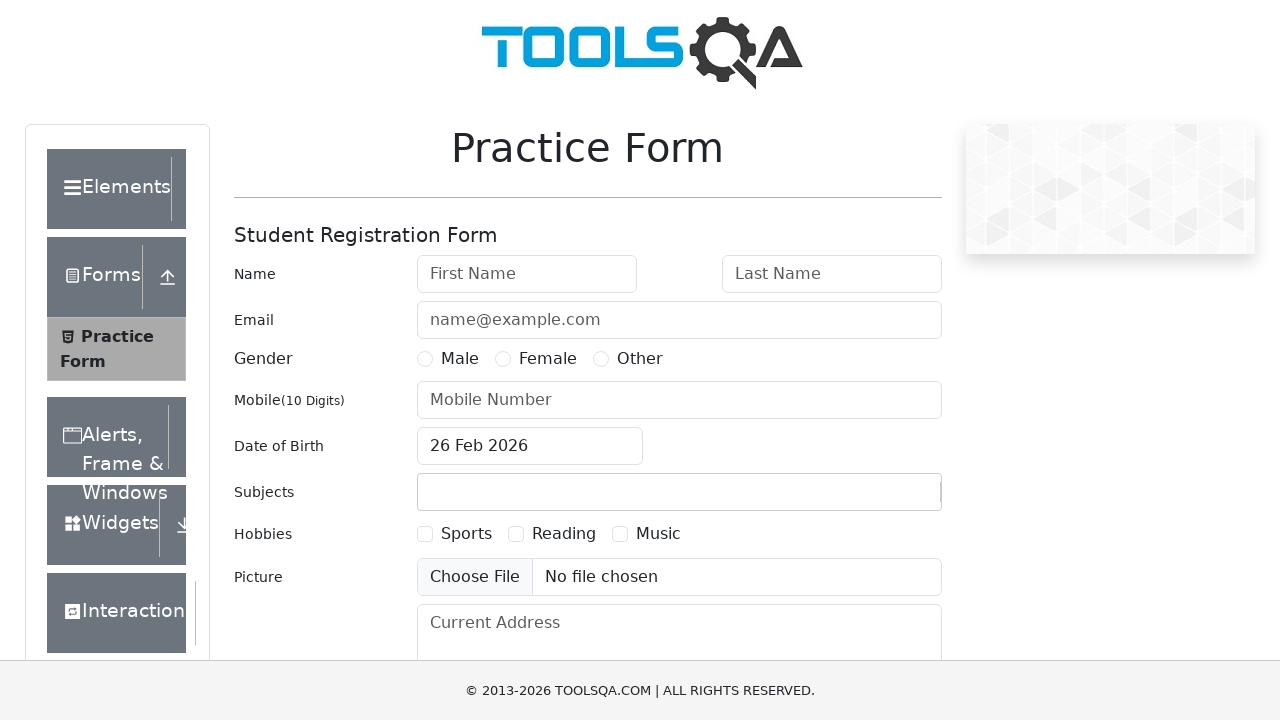

Waited for first name field to load on practice form
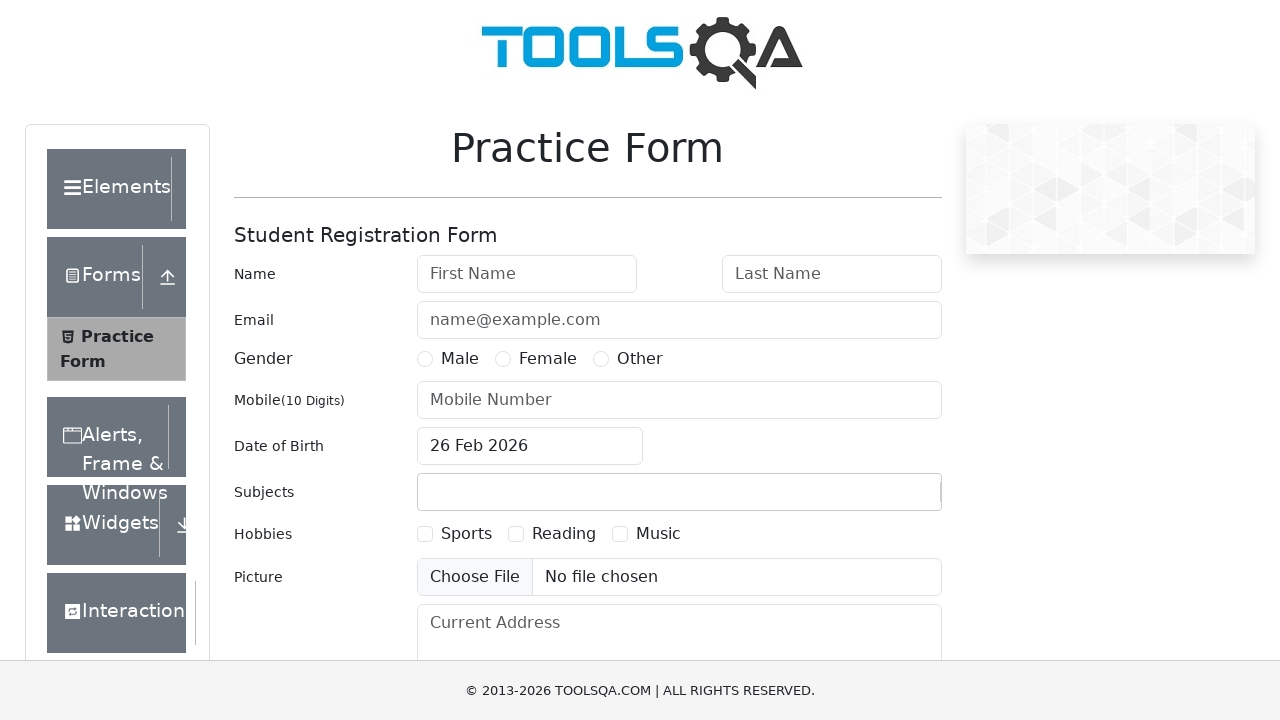

Filled first name field with 'Naimi' on #firstName
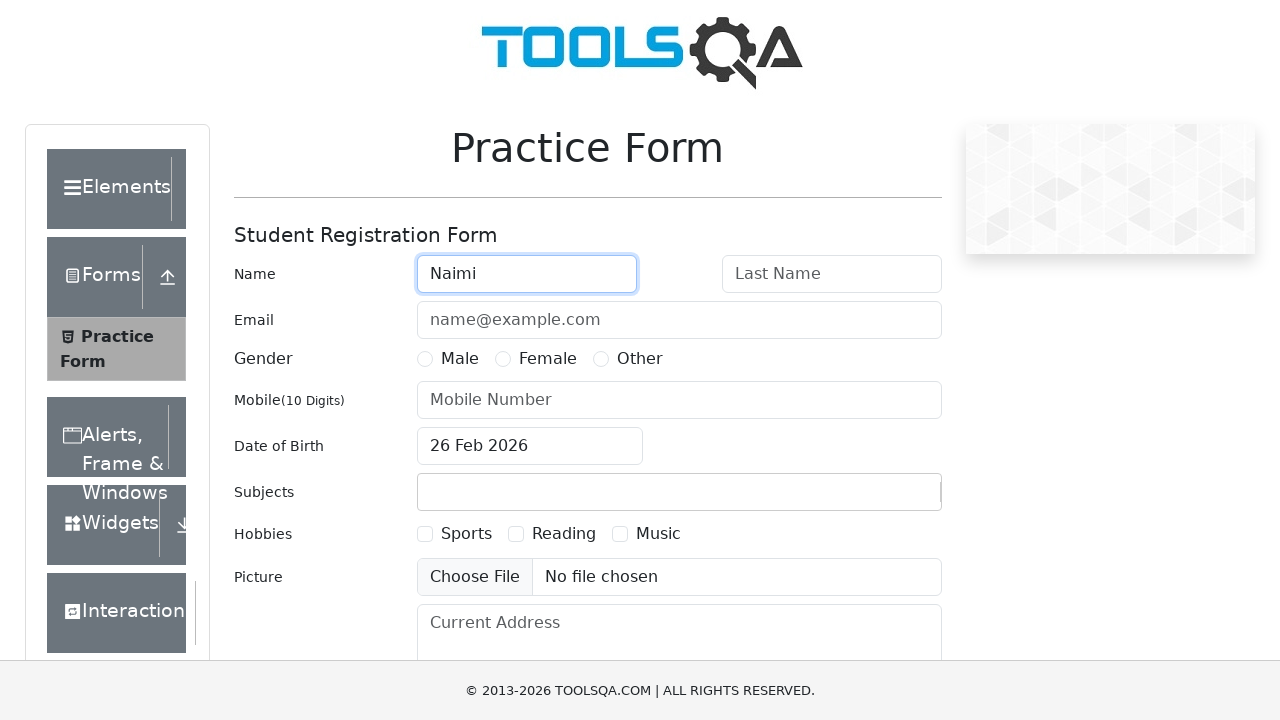

Filled last name field with 'Atef' on #lastName
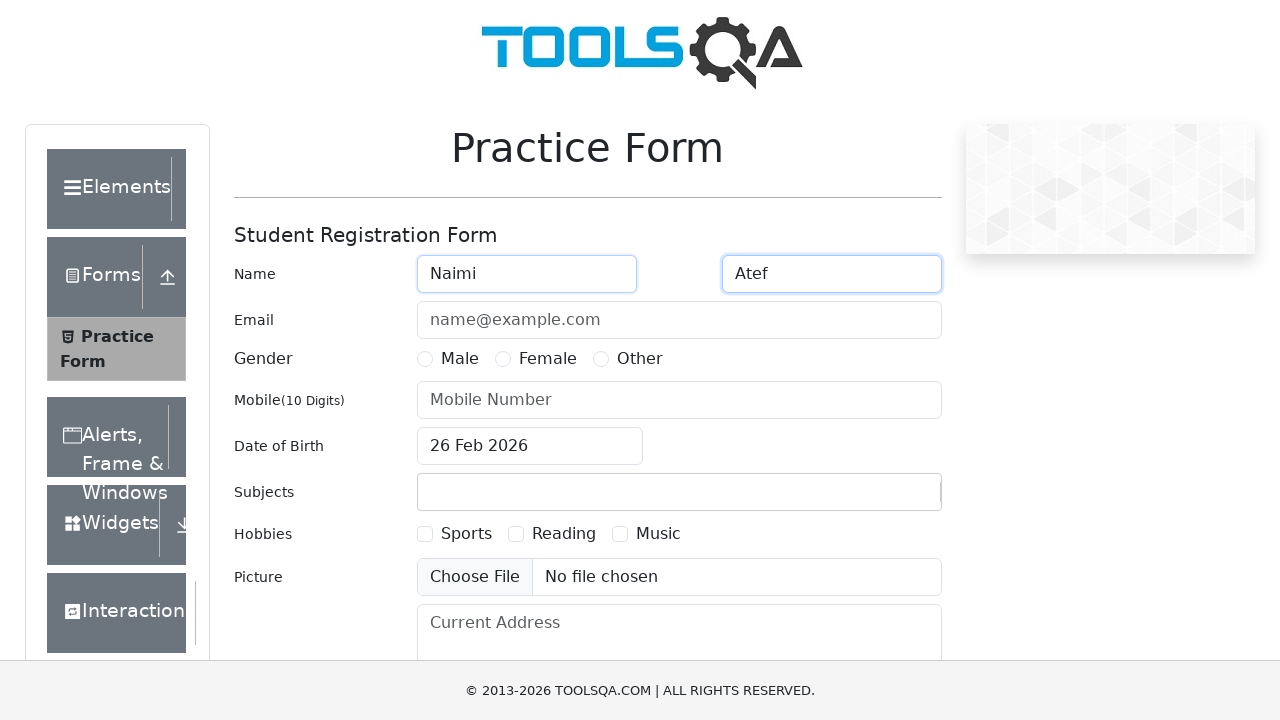

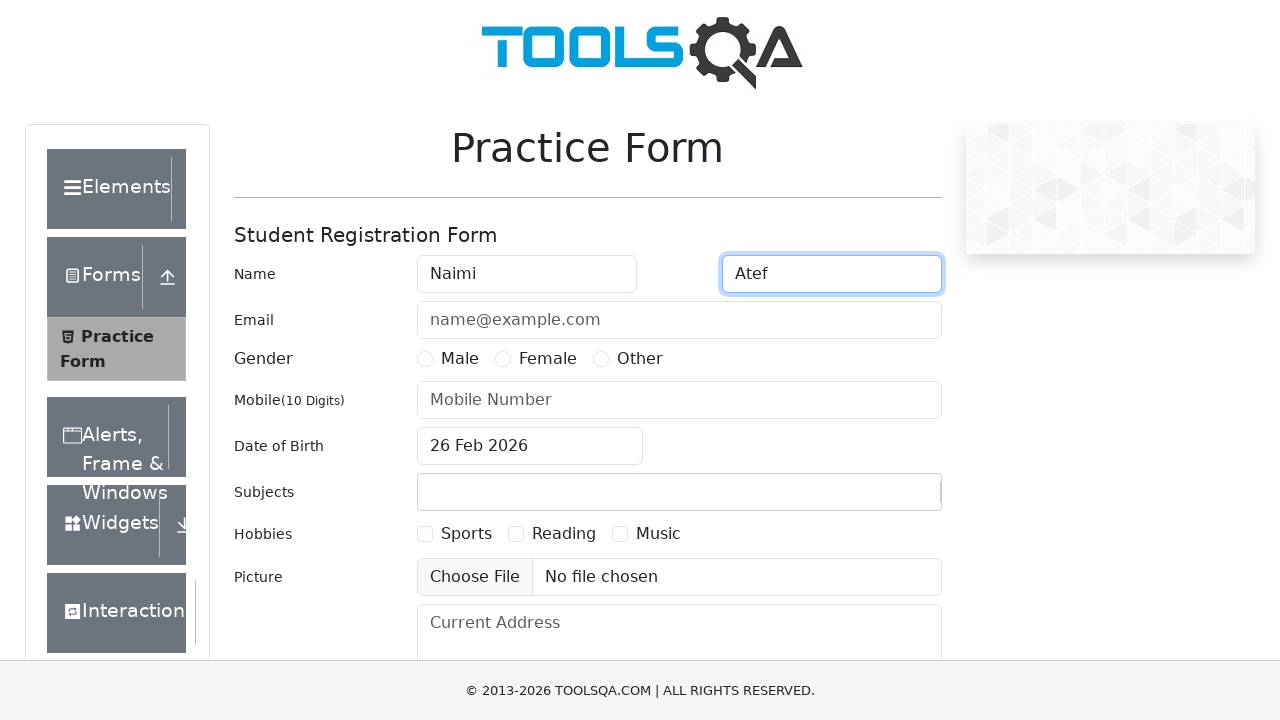